Tests jQuery UI datepicker functionality by navigating to a specific month and selecting a date

Starting URL: https://jqueryui.com/datepicker/

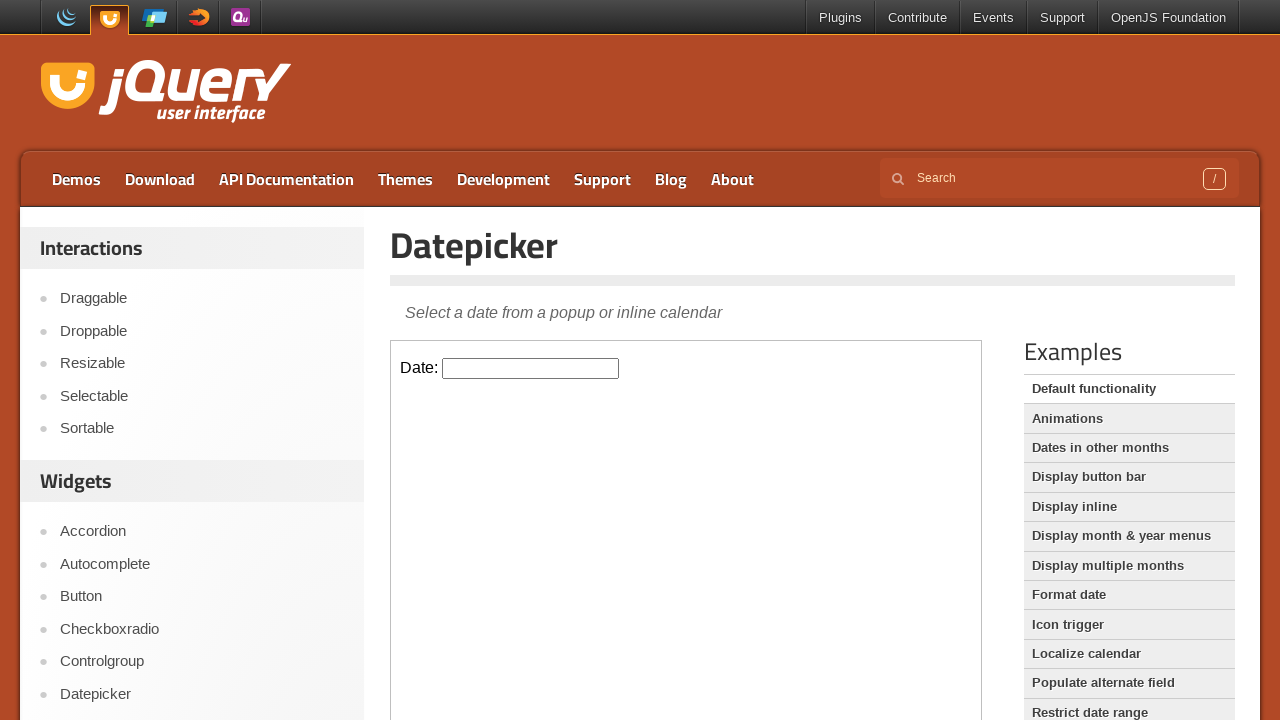

Located iframe containing datepicker
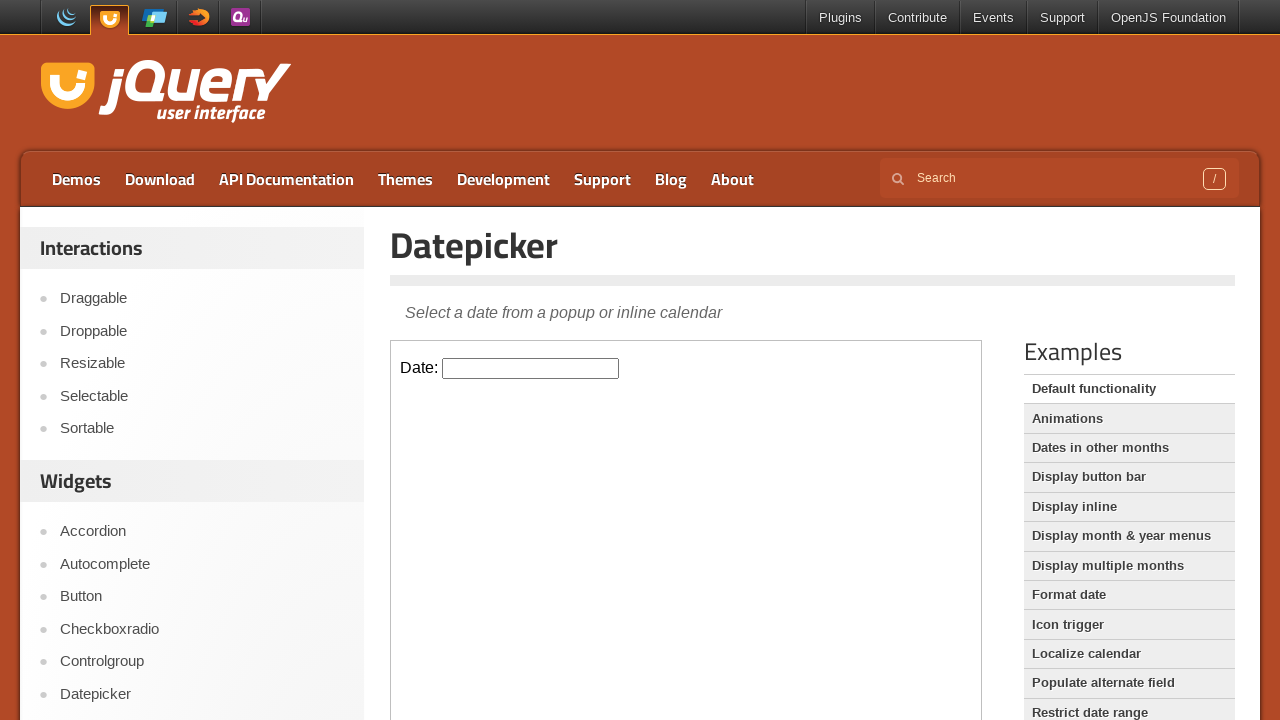

Located datepicker input field
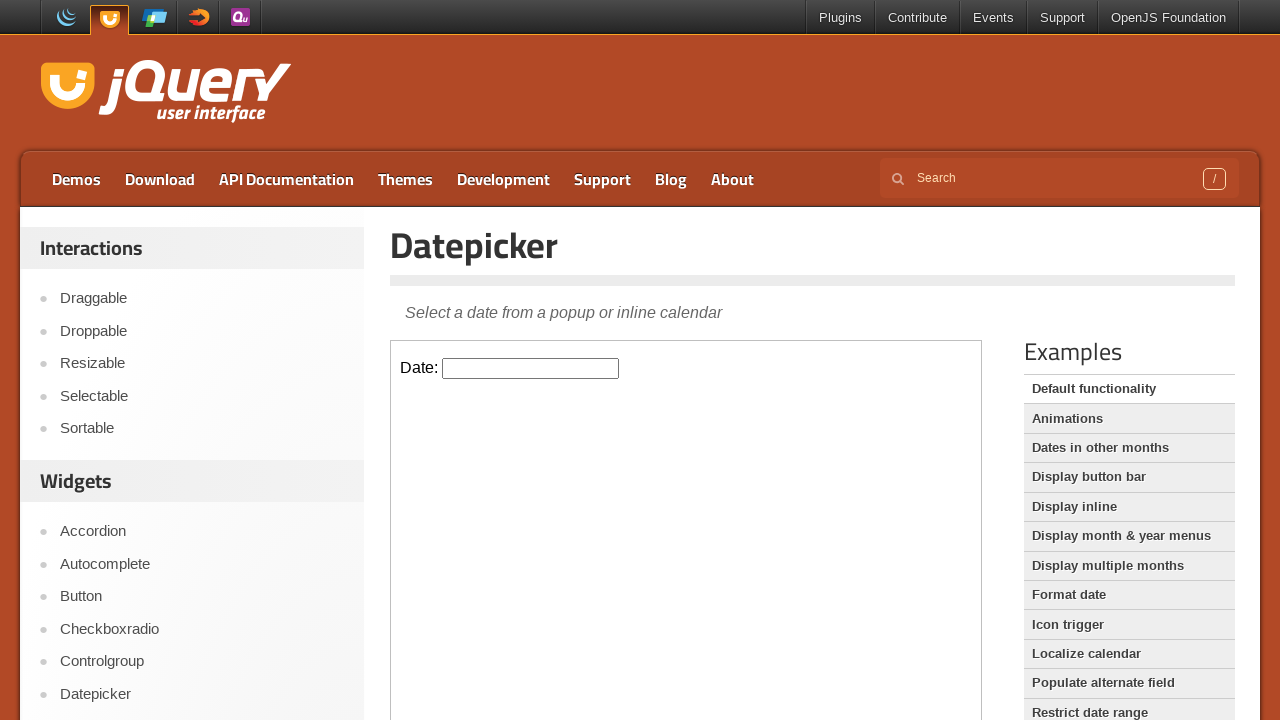

Clicked datepicker input to open calendar at (531, 368) on iframe >> nth=0 >> internal:control=enter-frame >> #datepicker
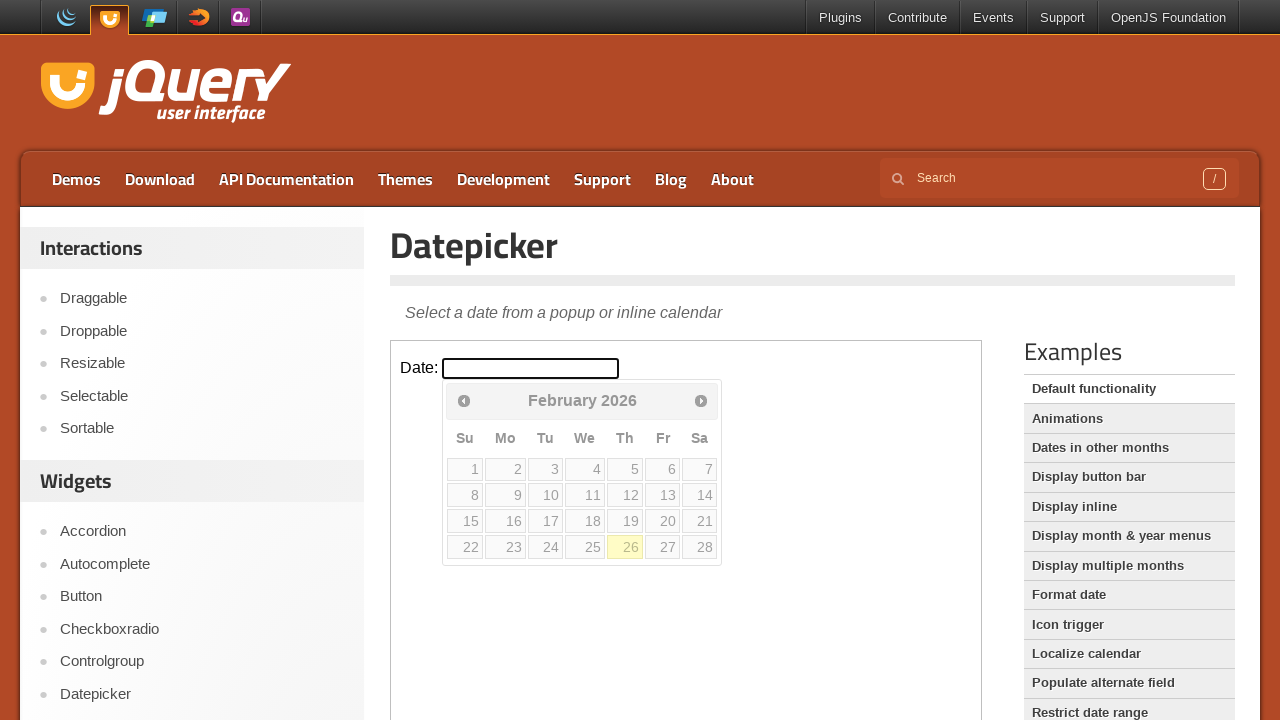

Clicked datepicker input again to ensure calendar is open at (531, 368) on iframe >> nth=0 >> internal:control=enter-frame >> #datepicker
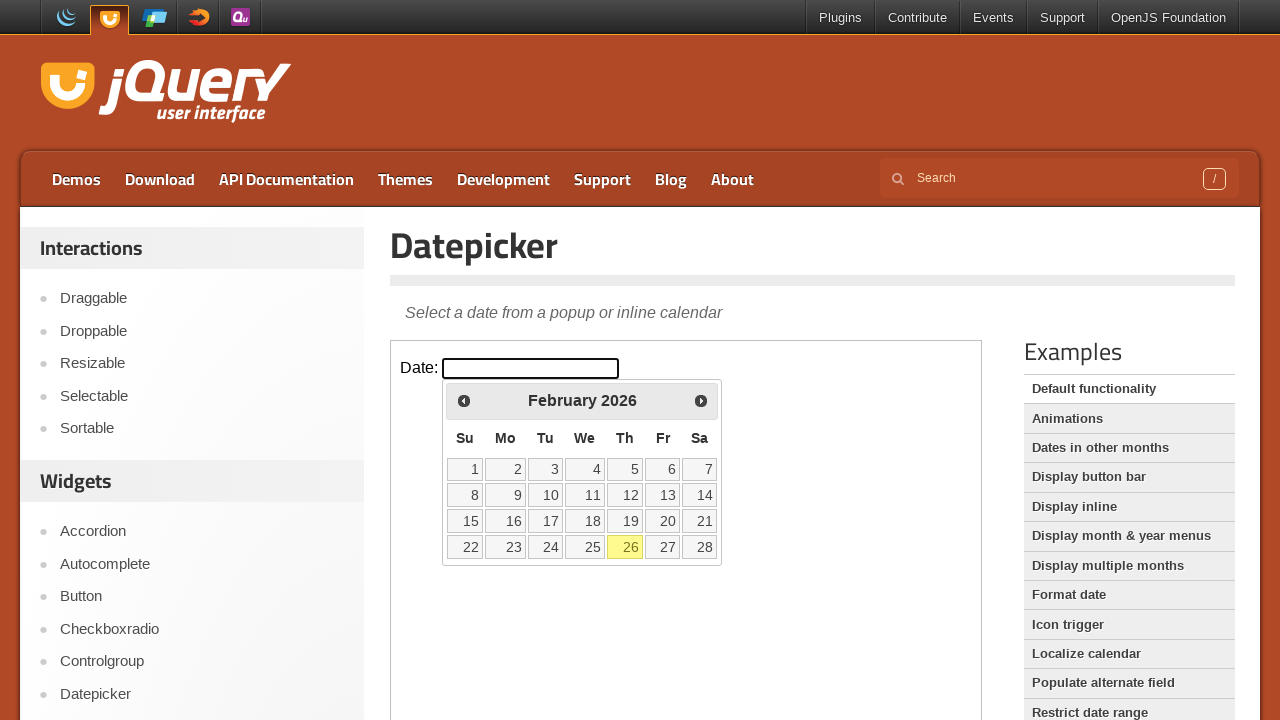

Clicked next button to navigate to next month at (701, 400) on iframe >> nth=0 >> internal:control=enter-frame >> a[title='Next']
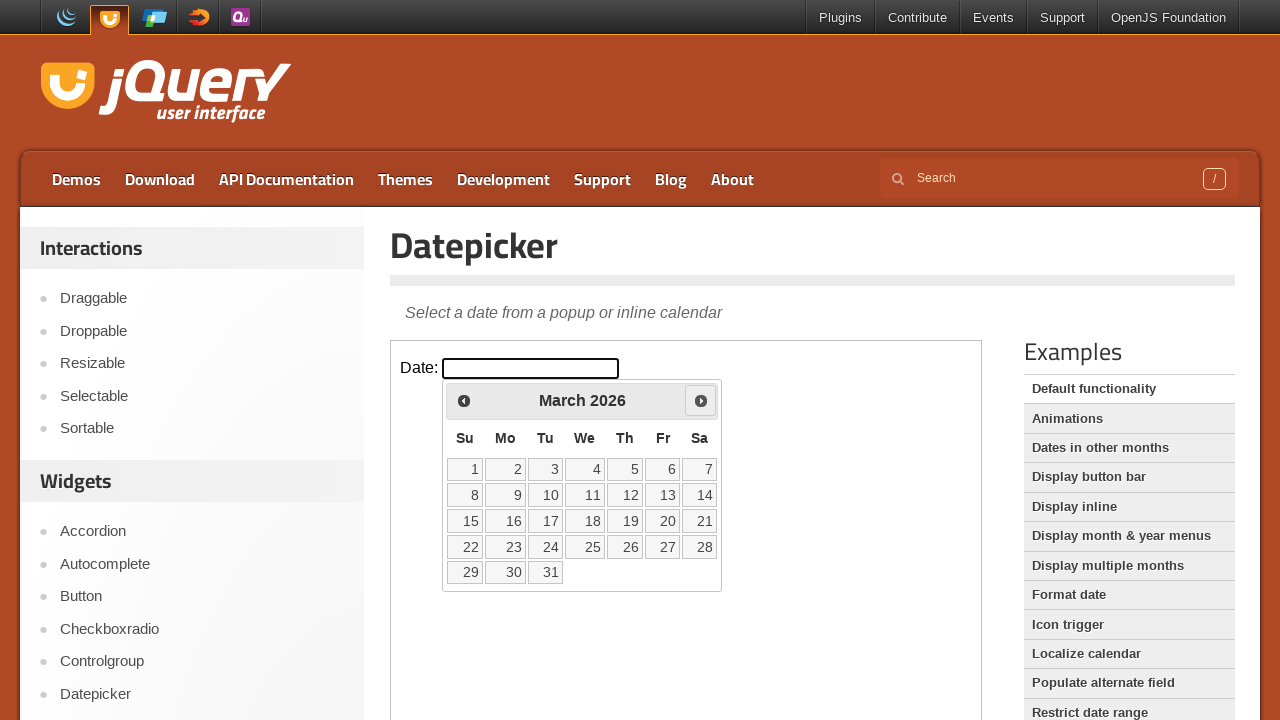

Clicked next button to navigate to next month at (701, 400) on iframe >> nth=0 >> internal:control=enter-frame >> a[title='Next']
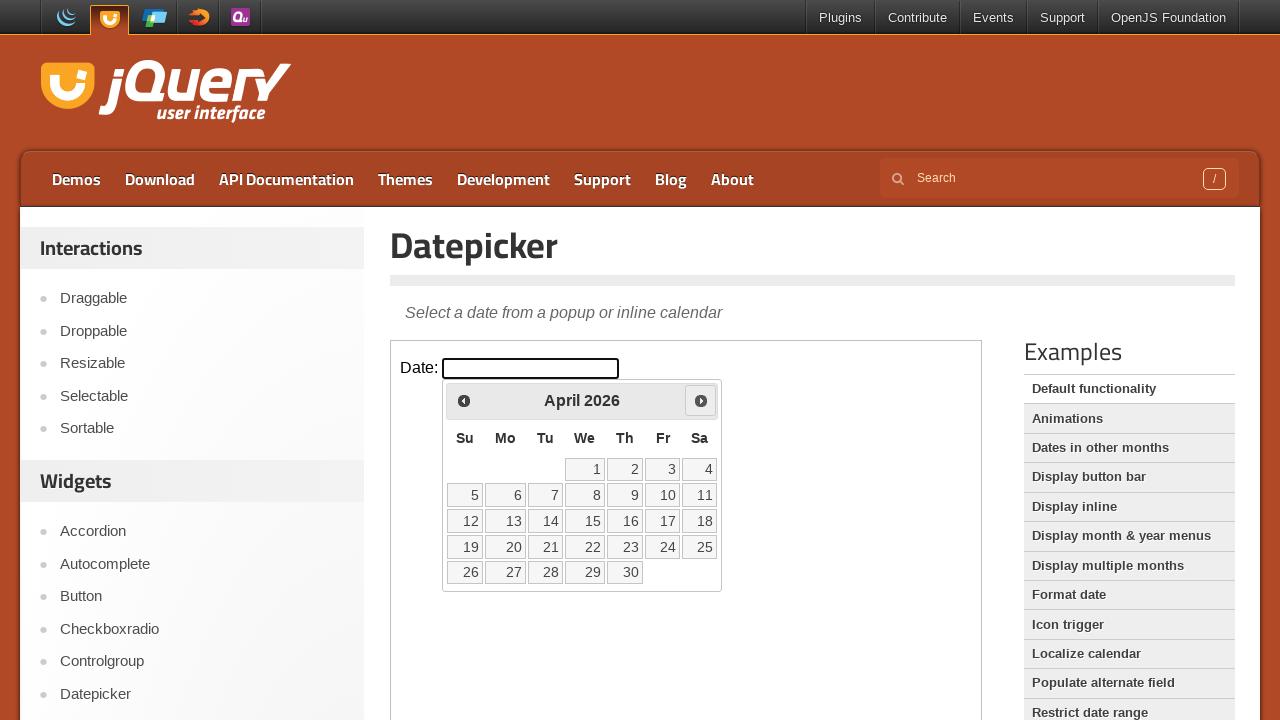

Clicked next button to navigate to next month at (701, 400) on iframe >> nth=0 >> internal:control=enter-frame >> a[title='Next']
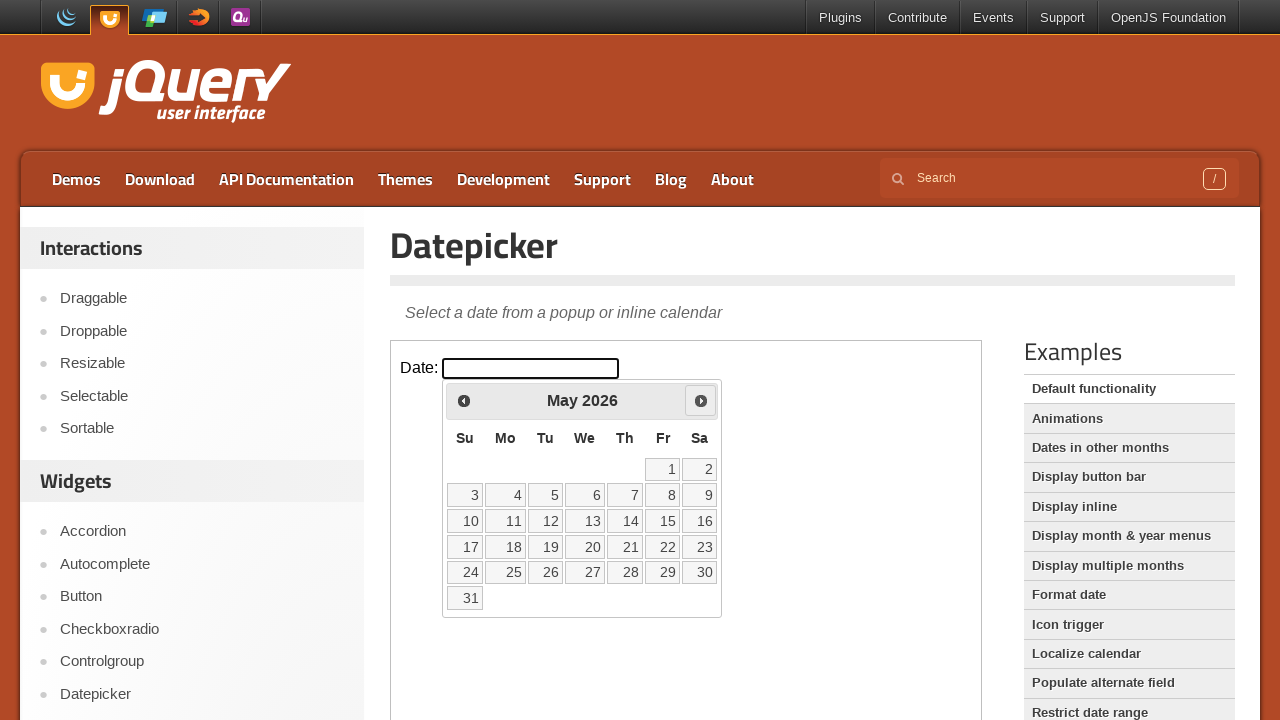

Clicked next button to navigate to next month at (701, 400) on iframe >> nth=0 >> internal:control=enter-frame >> a[title='Next']
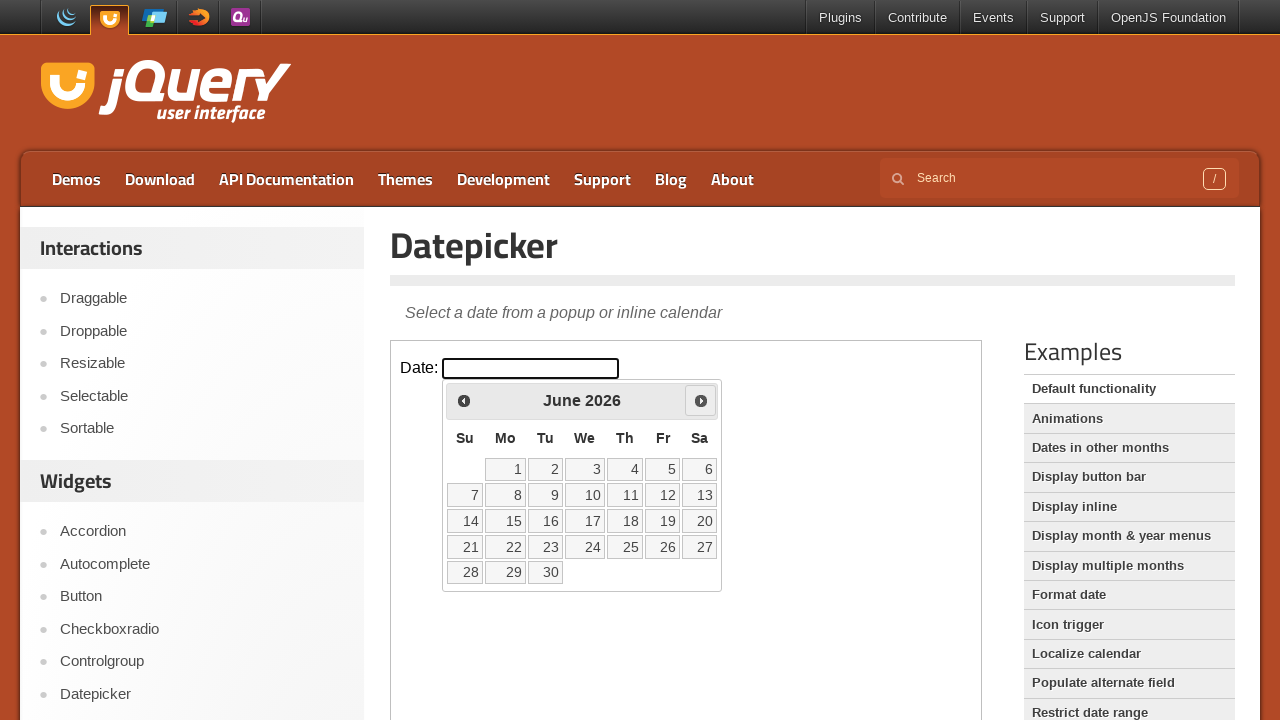

Clicked next button to navigate to next month at (701, 400) on iframe >> nth=0 >> internal:control=enter-frame >> a[title='Next']
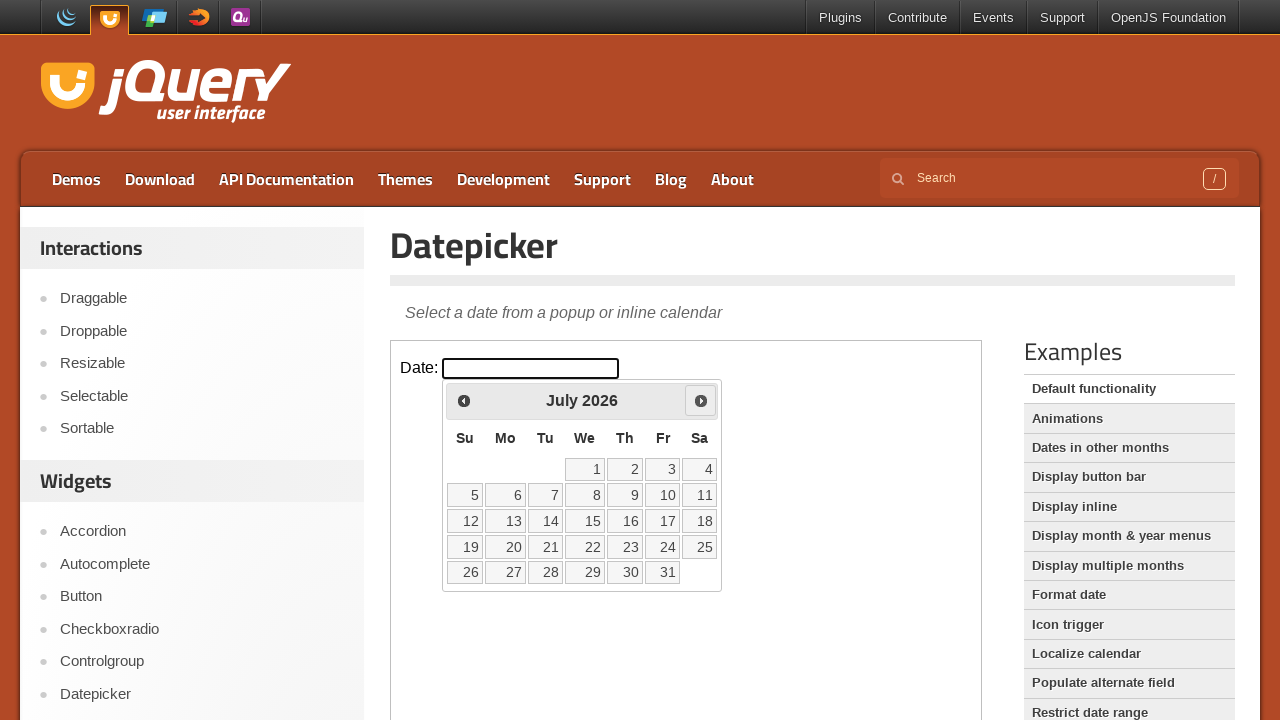

Clicked next button to navigate to next month at (701, 400) on iframe >> nth=0 >> internal:control=enter-frame >> a[title='Next']
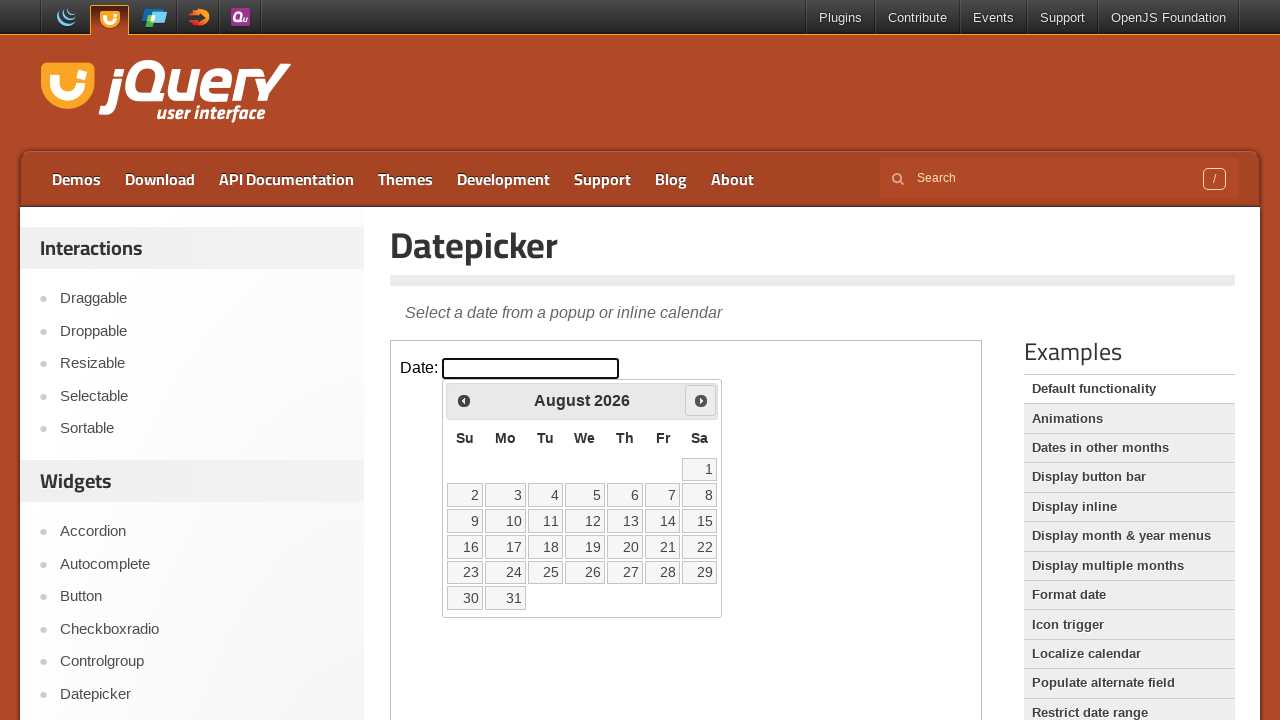

Clicked next button to navigate to next month at (701, 400) on iframe >> nth=0 >> internal:control=enter-frame >> a[title='Next']
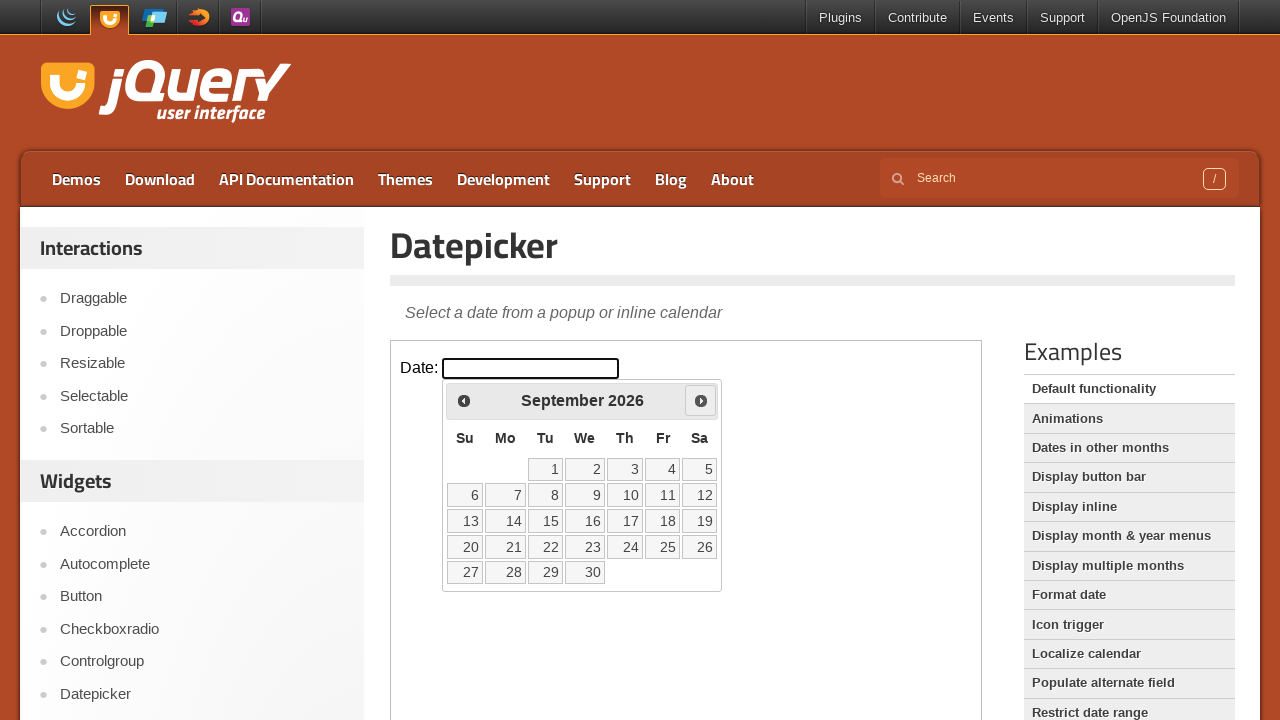

Clicked next button to navigate to next month at (701, 400) on iframe >> nth=0 >> internal:control=enter-frame >> a[title='Next']
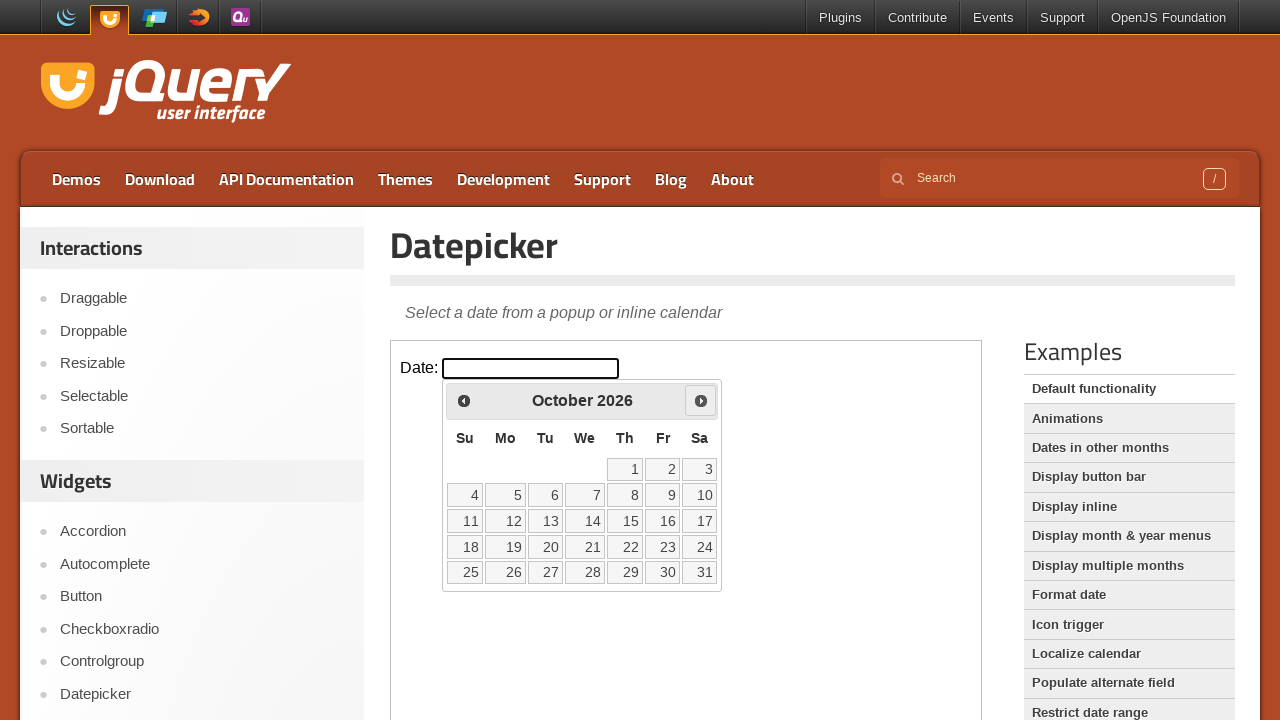

Clicked next button to navigate to next month at (701, 400) on iframe >> nth=0 >> internal:control=enter-frame >> a[title='Next']
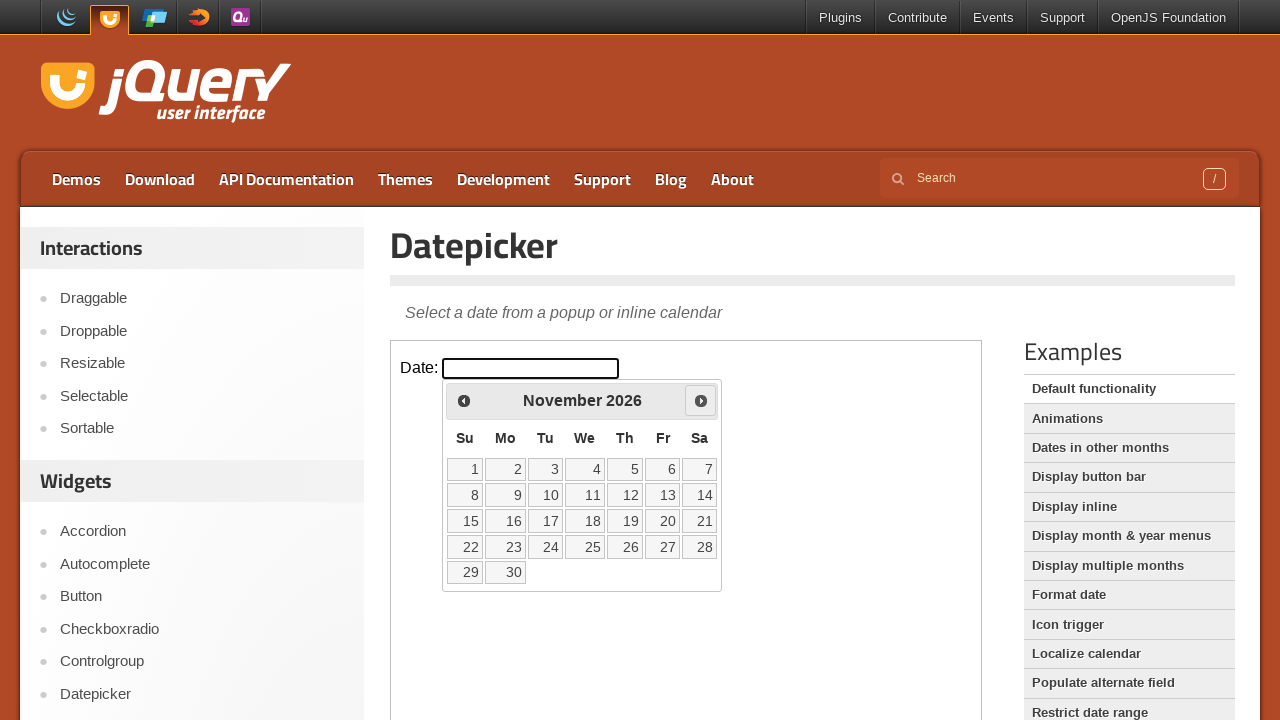

Clicked next button to navigate to next month at (701, 400) on iframe >> nth=0 >> internal:control=enter-frame >> a[title='Next']
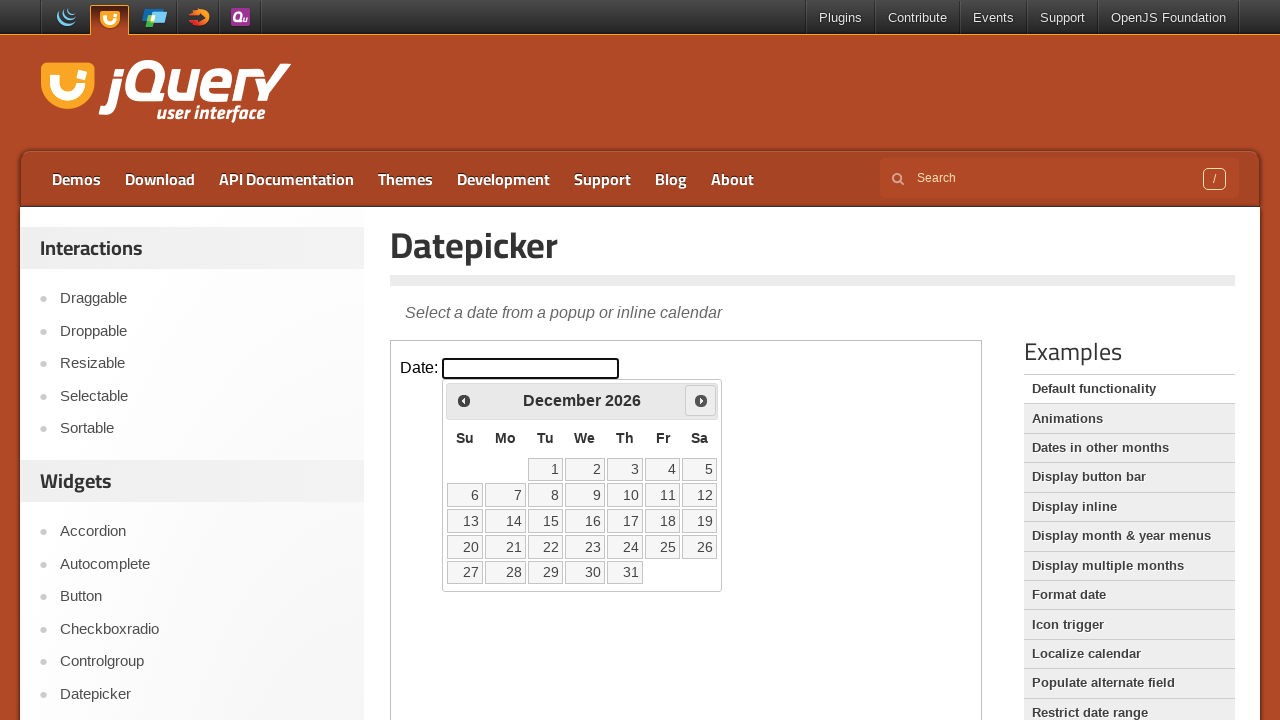

Selected day 15 from December calendar at (545, 521) on iframe >> nth=0 >> internal:control=enter-frame >> table.ui-datepicker-calendar 
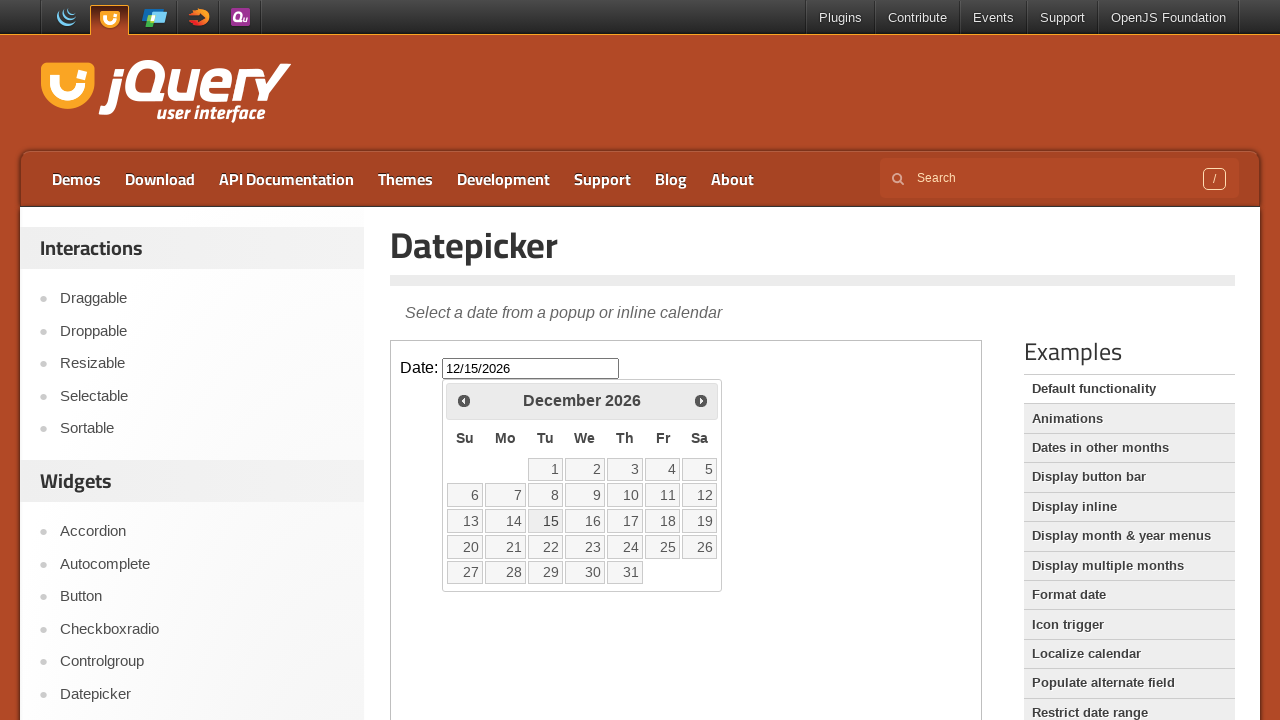

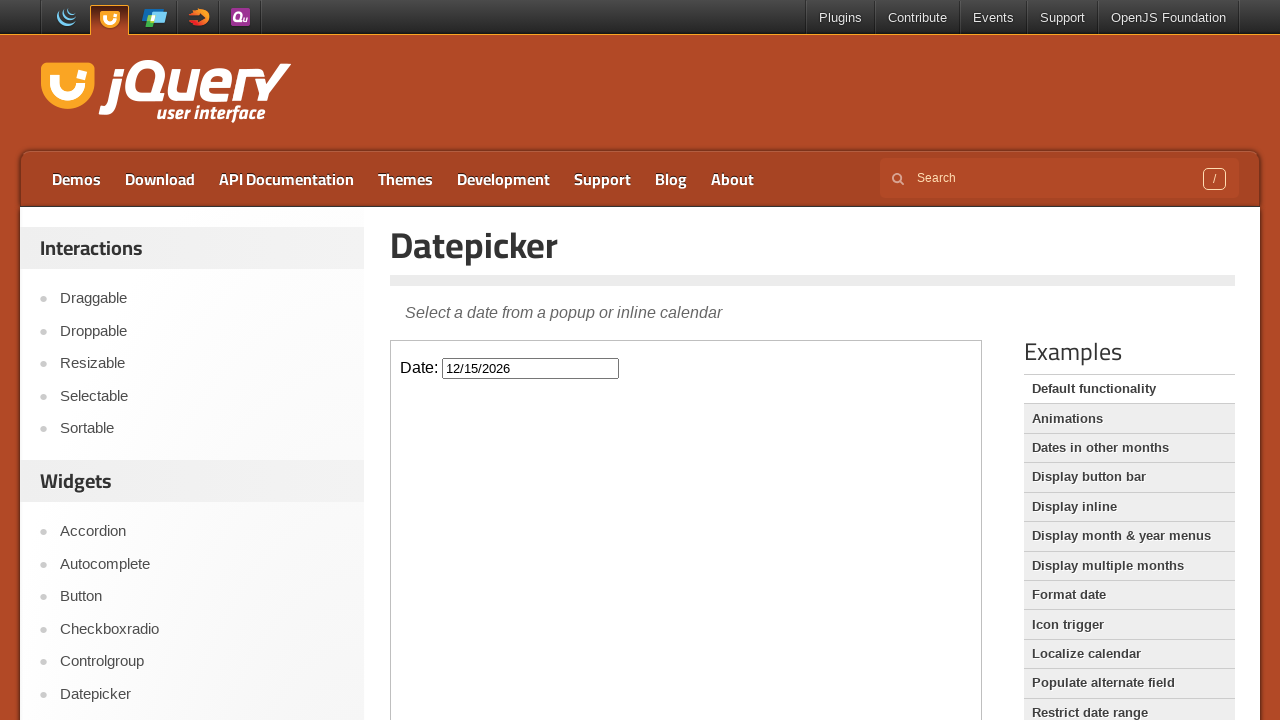